Tests a math challenge form by reading two numbers, calculating their sum, selecting the result from a dropdown, and submitting the form

Starting URL: http://suninjuly.github.io/selects1.html

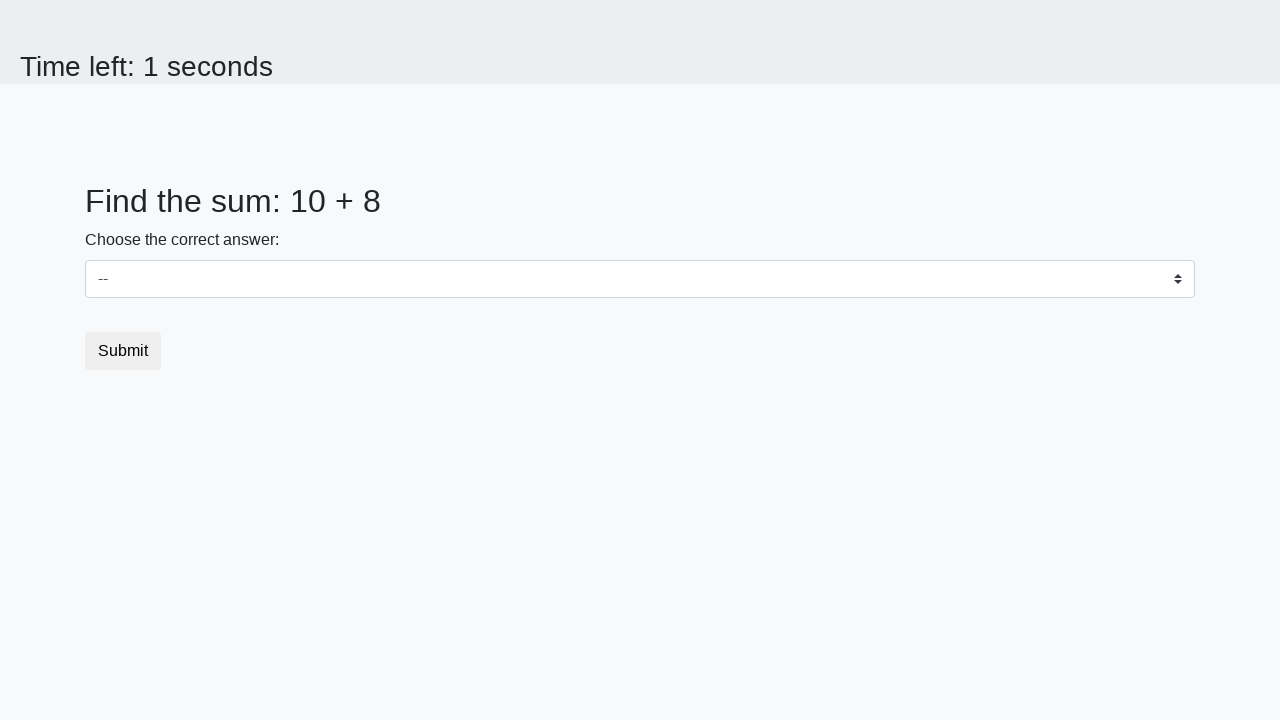

Retrieved first number from #num1 element
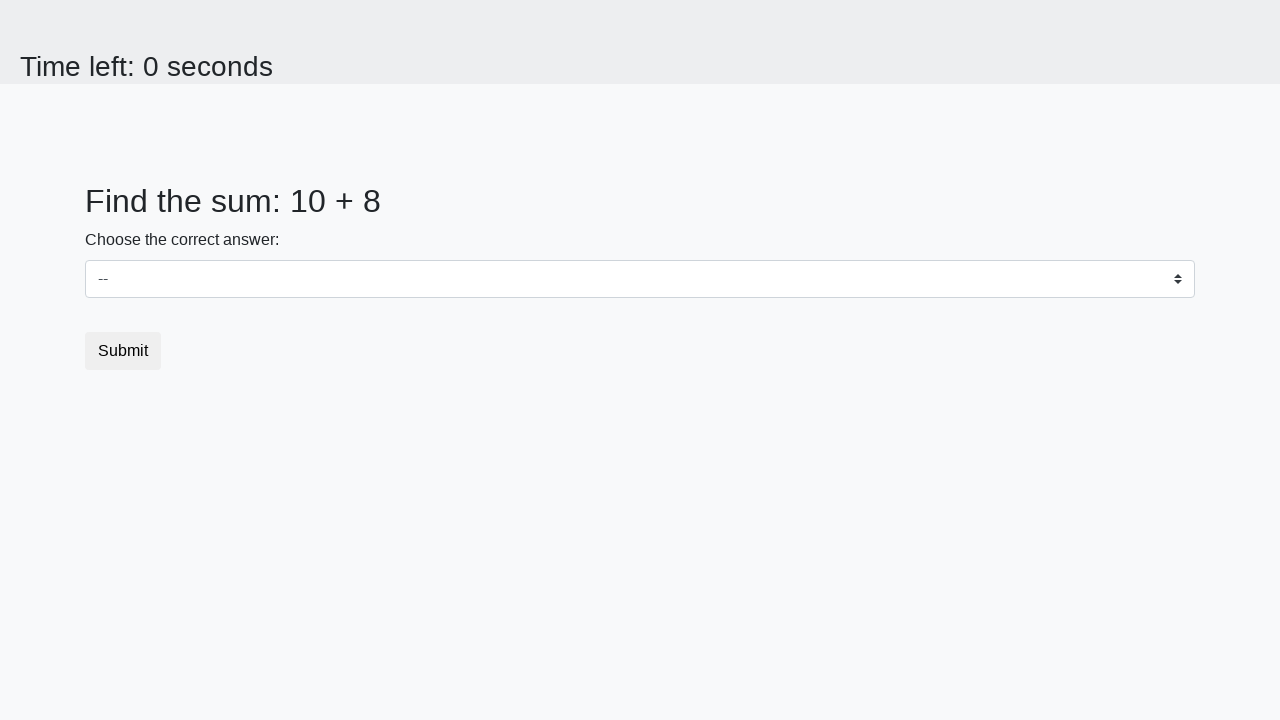

Retrieved second number from #num2 element
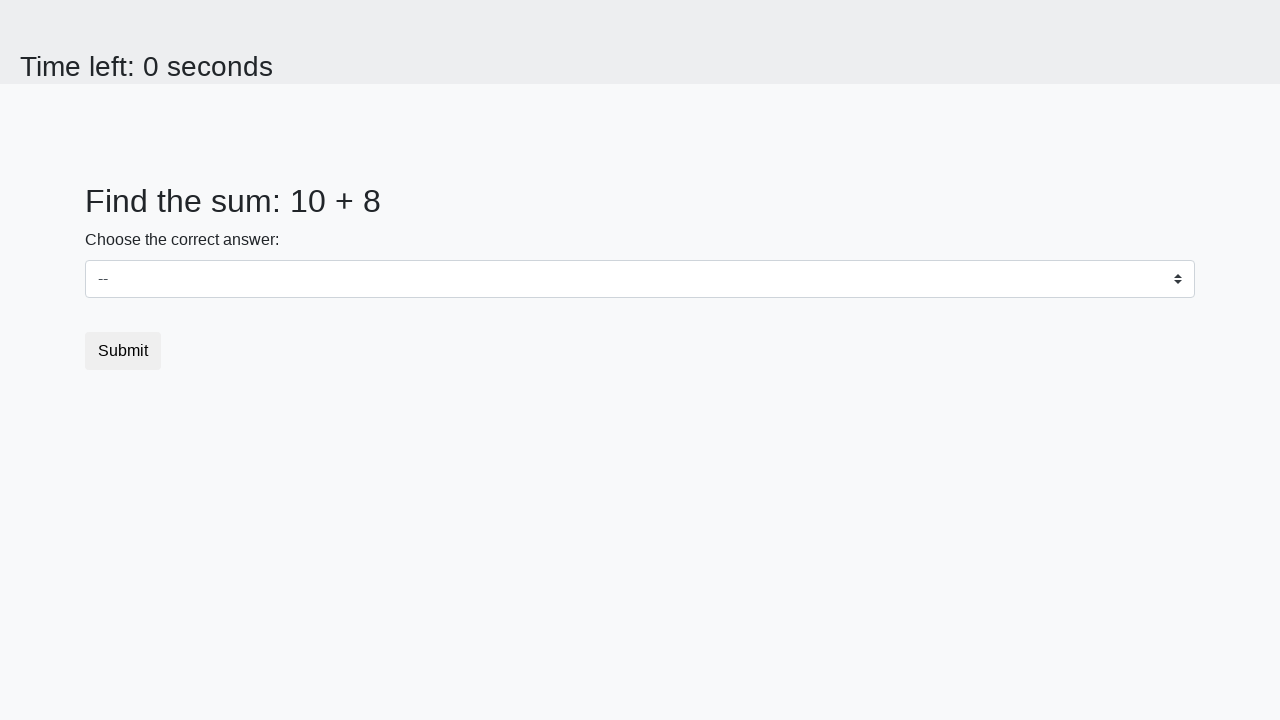

Calculated sum of 10 + 8 = 18
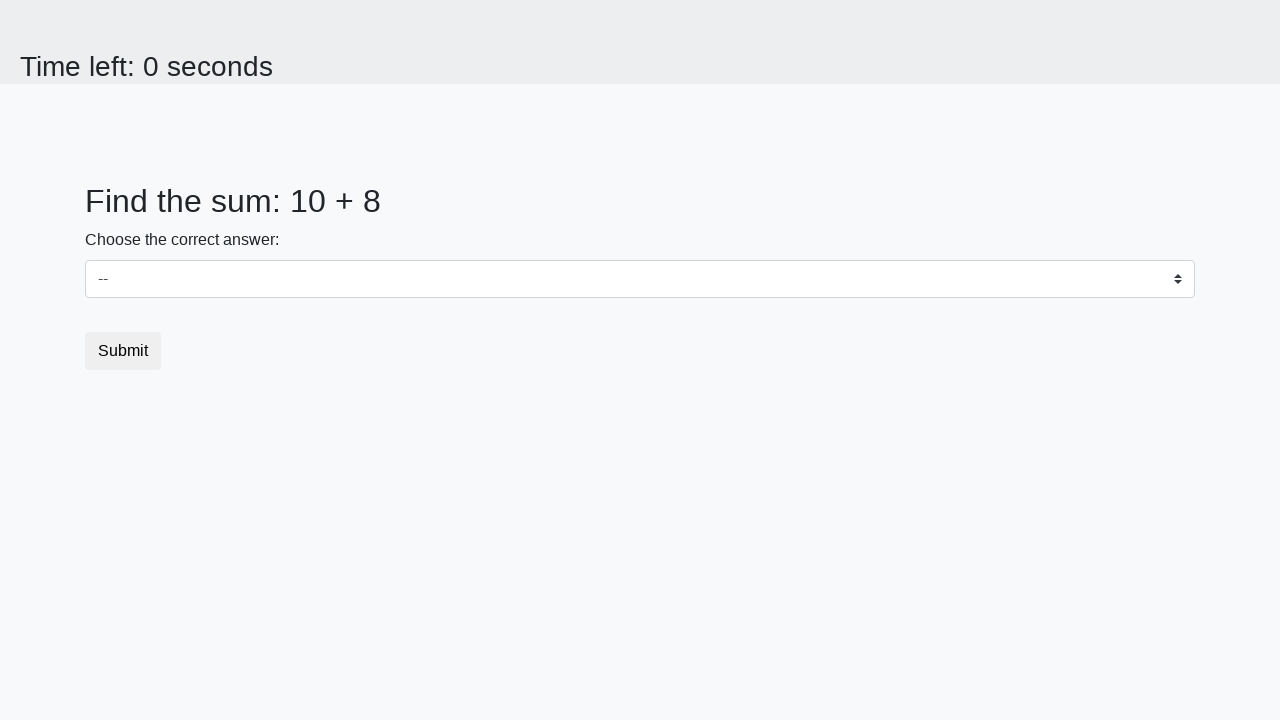

Selected sum value '18' from dropdown on #dropdown
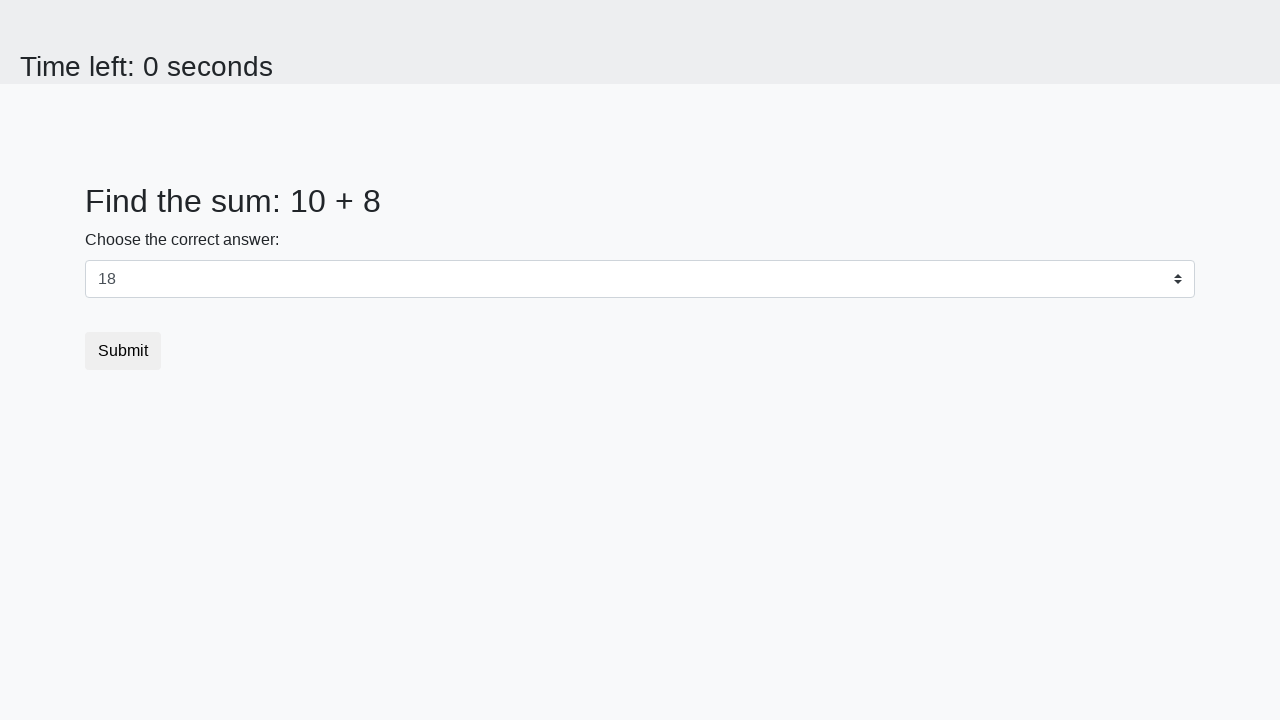

Clicked submit button to submit the form at (123, 351) on [type='submit']
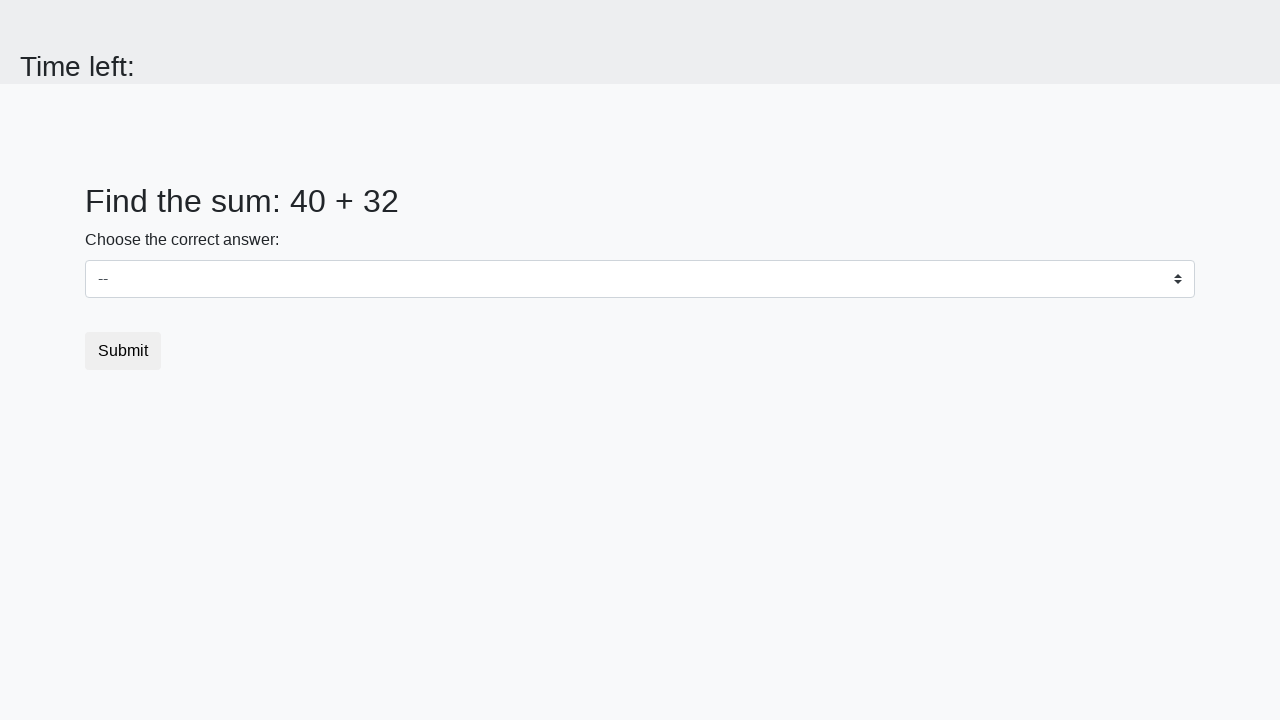

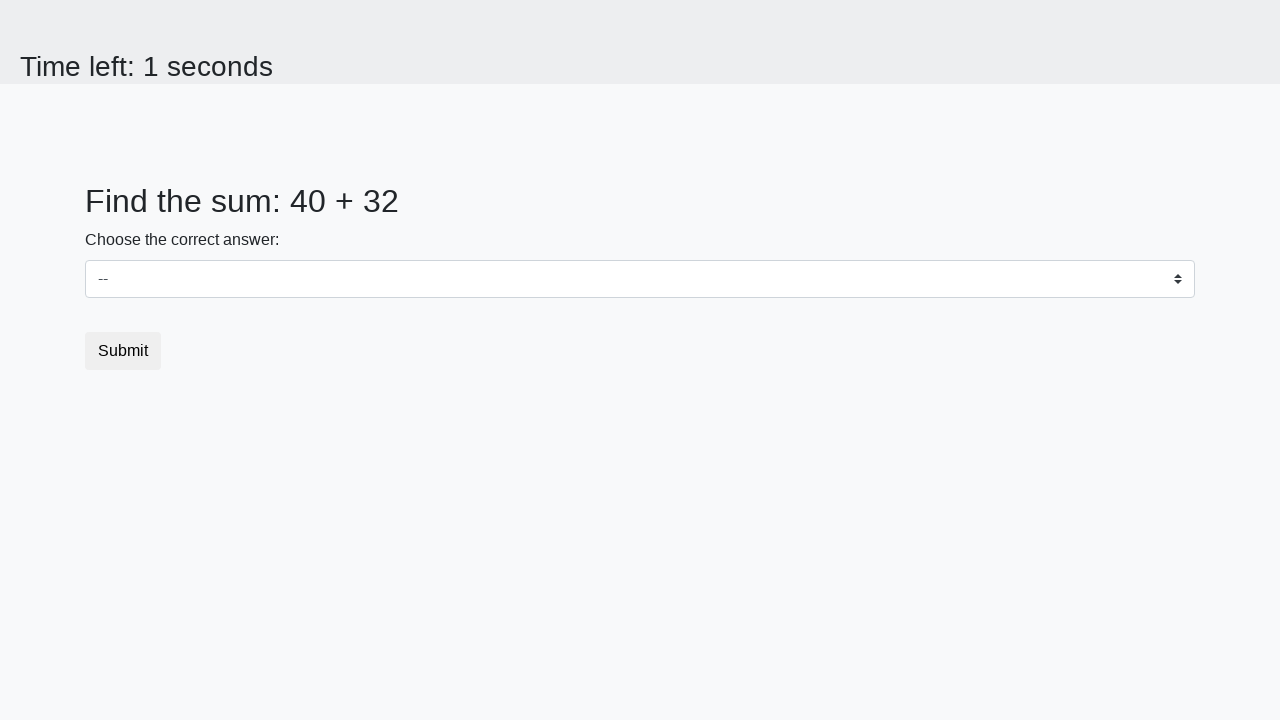